Tests multi-window handling by opening a new window, navigating to a second site, extracting course name text, switching back to the parent window, and entering the extracted text into a form field.

Starting URL: https://rahulshettyacademy.com/angularpractice/

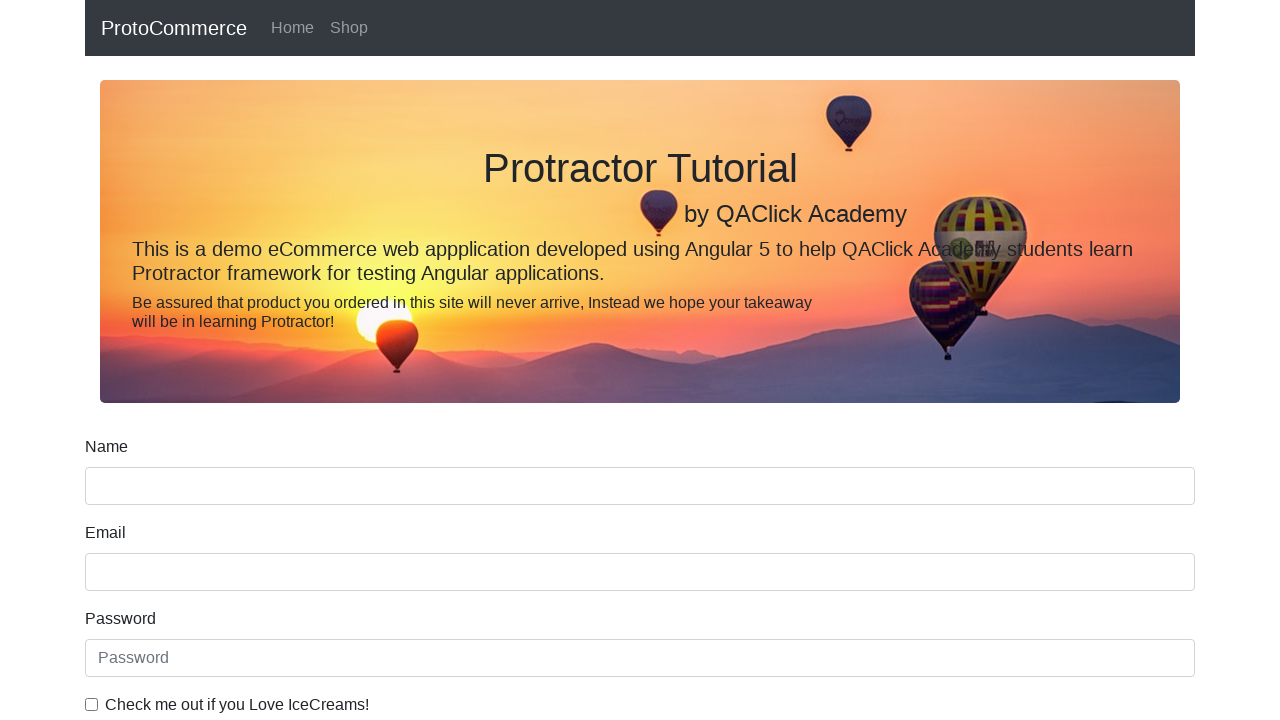

Opened a new browser window/tab
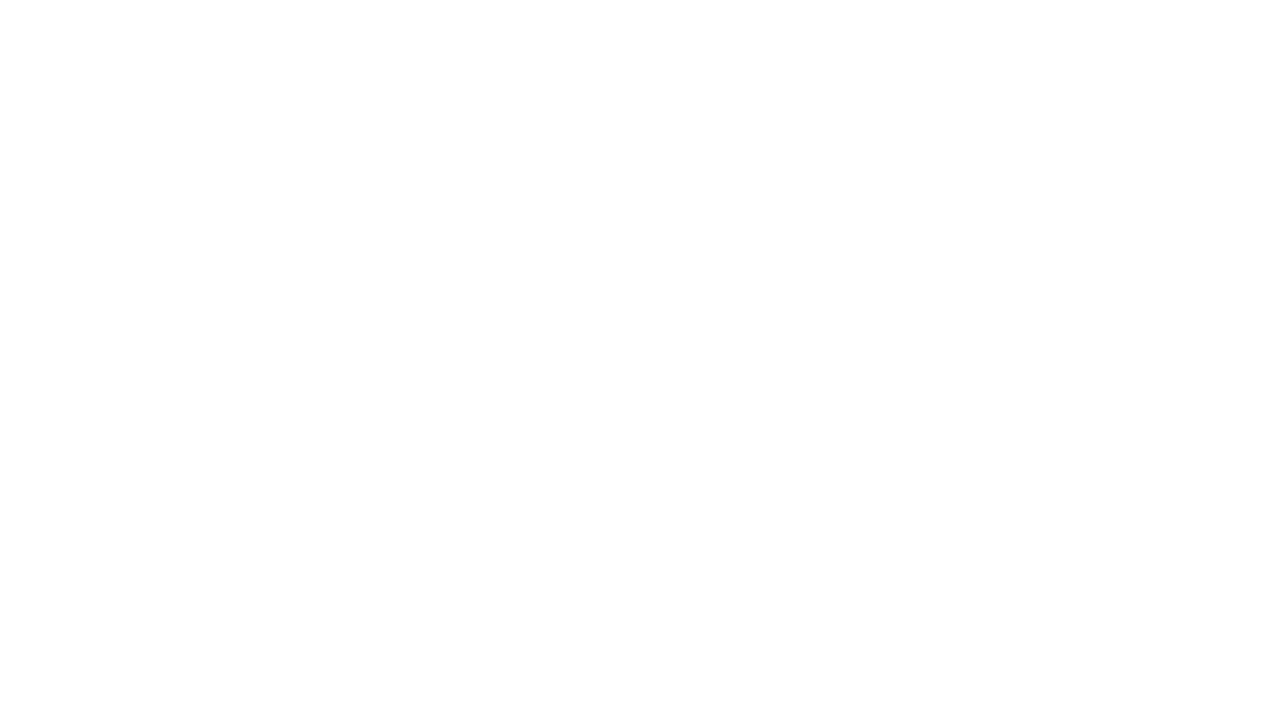

Navigated to https://rahulshettyacademy.com/ in new window
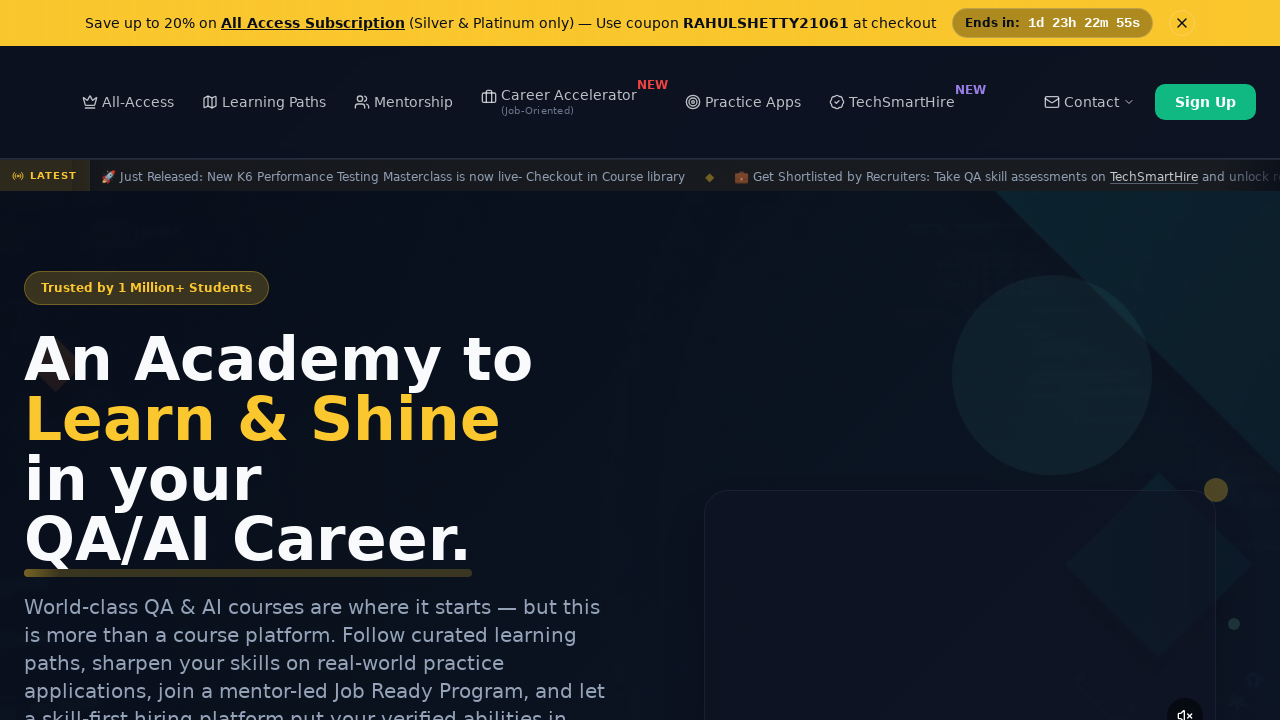

Course links loaded on the page
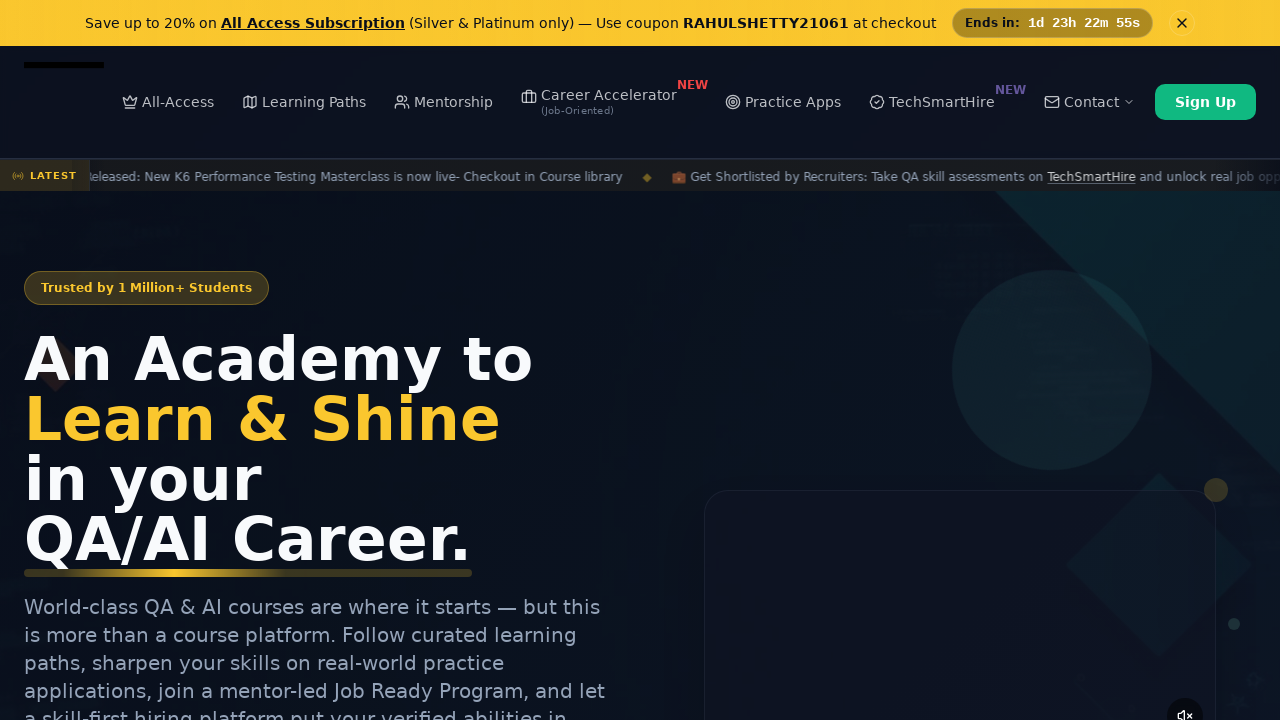

Located all course links on the page
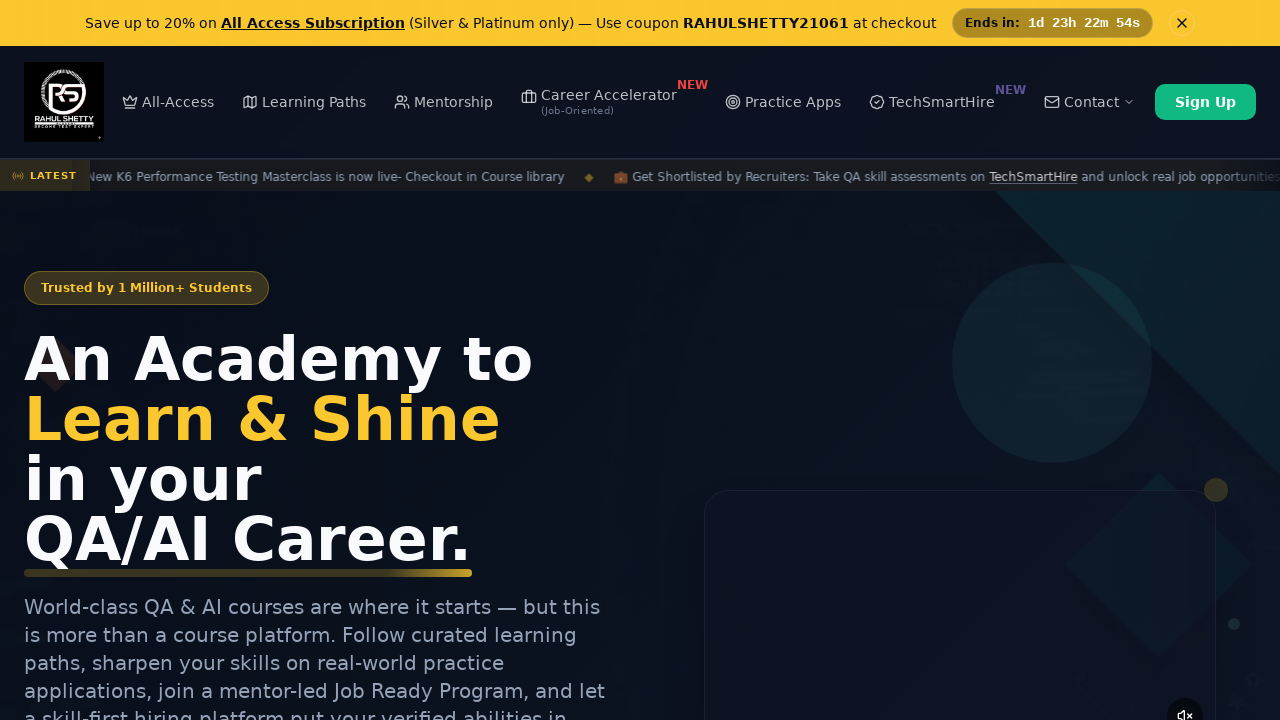

Extracted second course name: 'Playwright Testing'
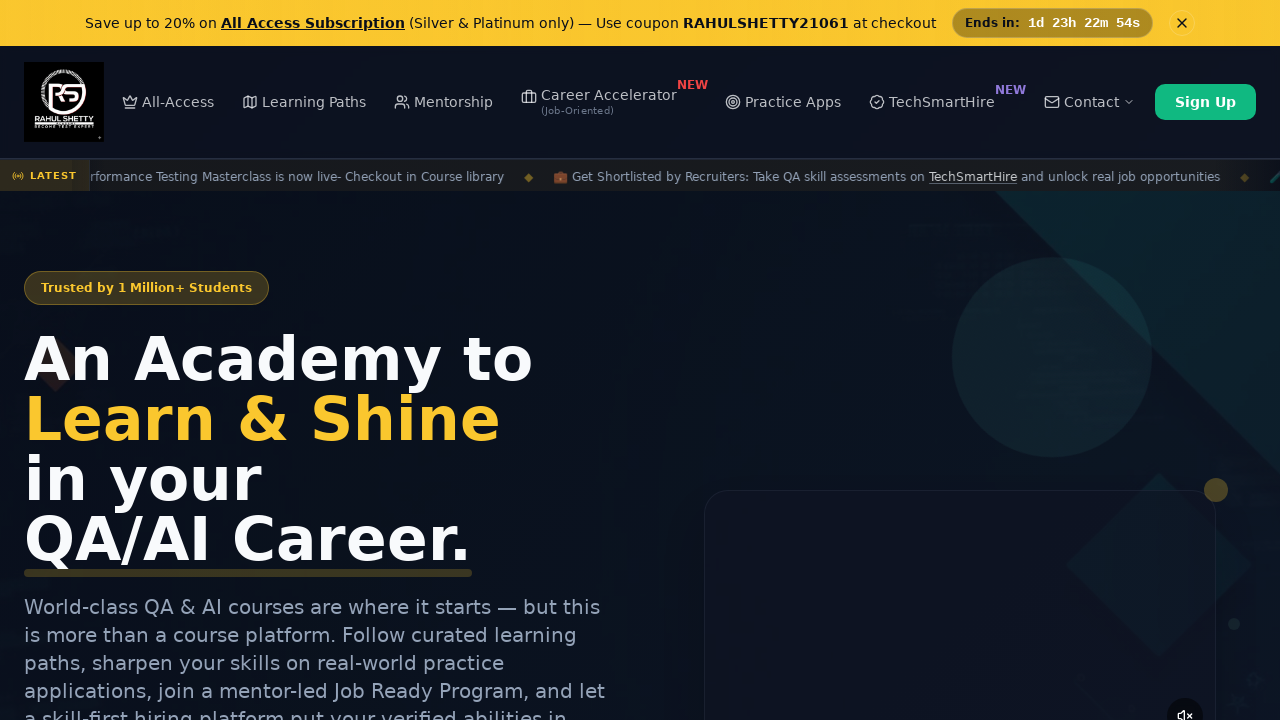

Filled name field with extracted course name 'Playwright Testing' in parent window on [name='name']
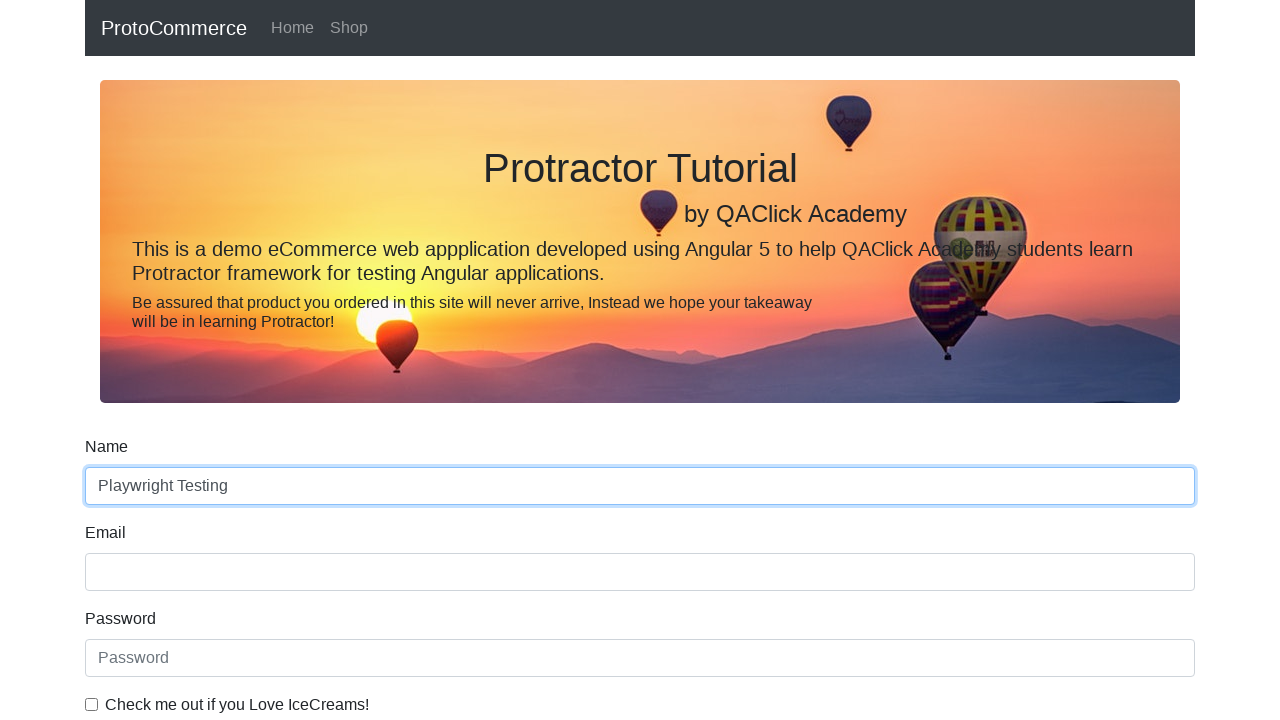

Waited 500ms for form field to be populated
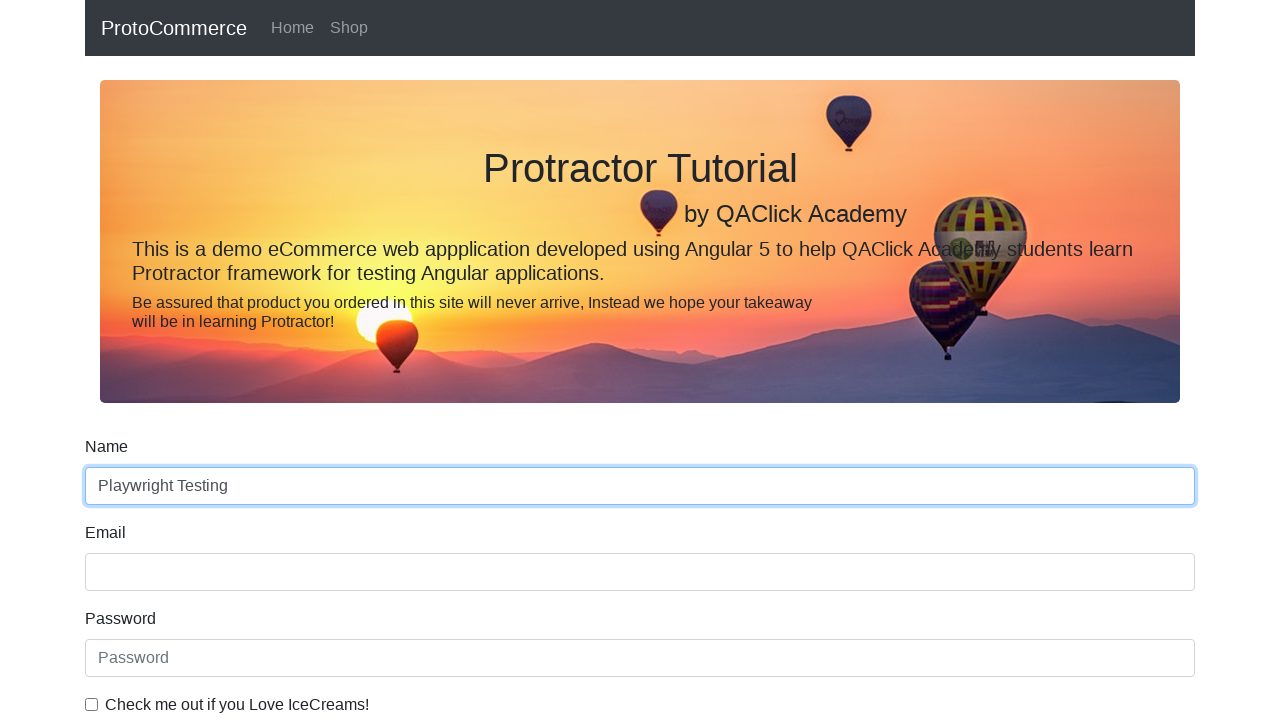

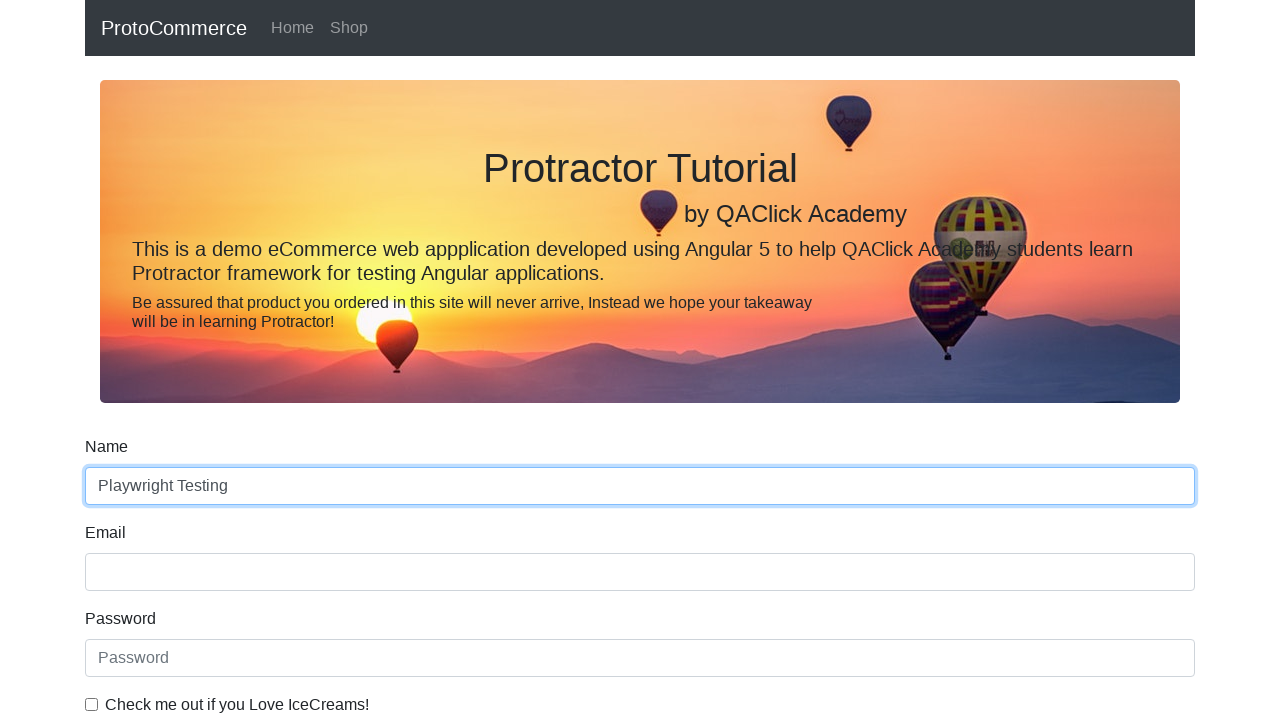